Tests TodoMVC application by adding 3 todo items, marking the second item as completed, and verifying the remaining item count

Starting URL: http://todomvc.com/examples/vue/dist

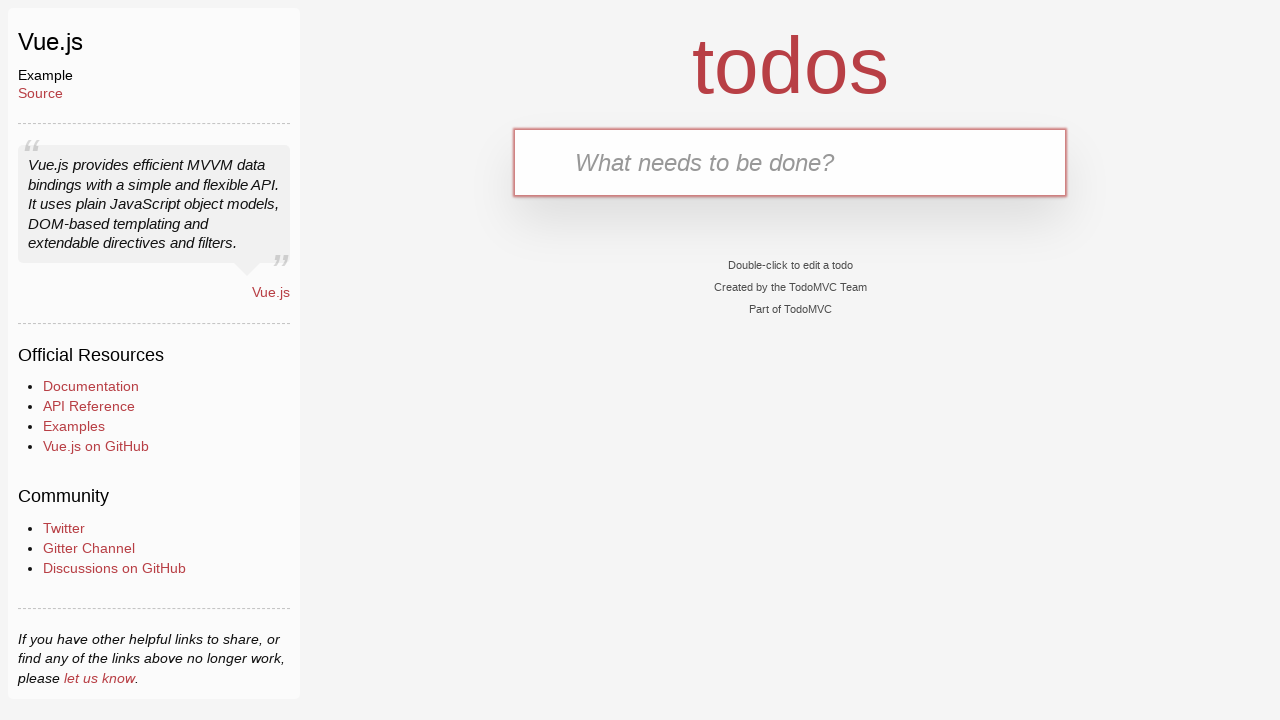

Filled input field with first todo item 'Buy groceries' on .new-todo
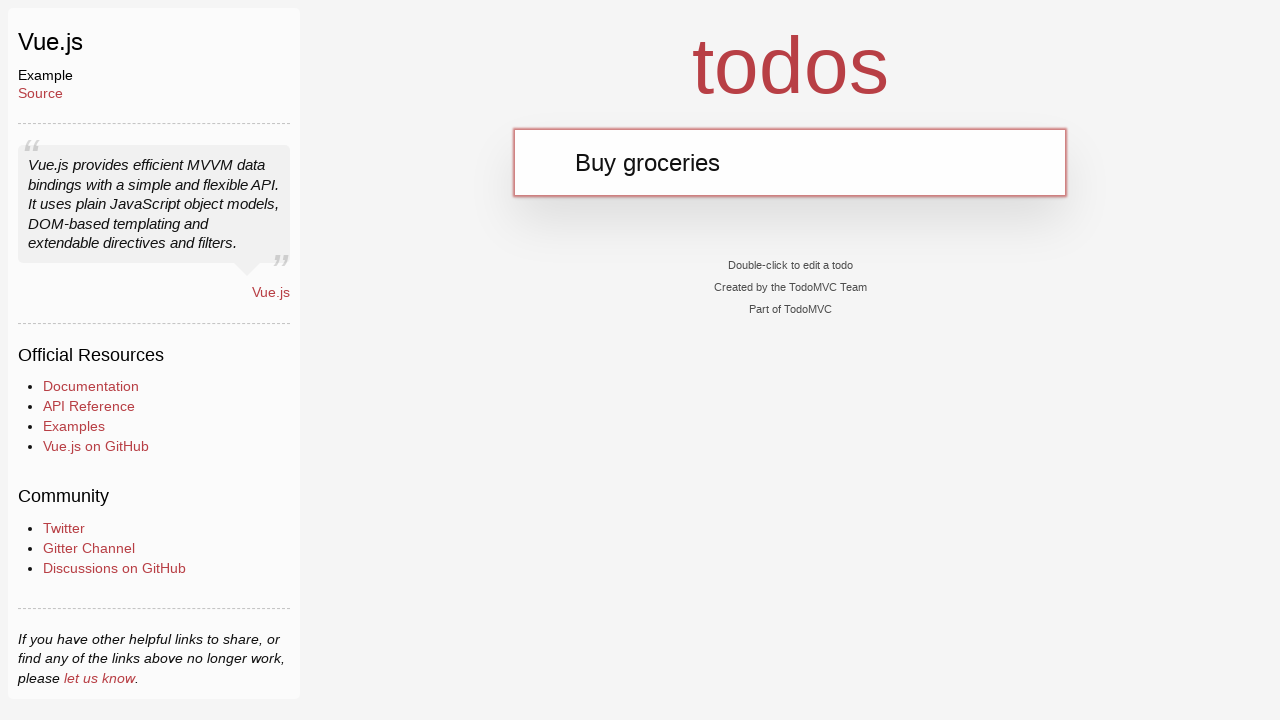

Pressed Enter to add first todo item on .new-todo
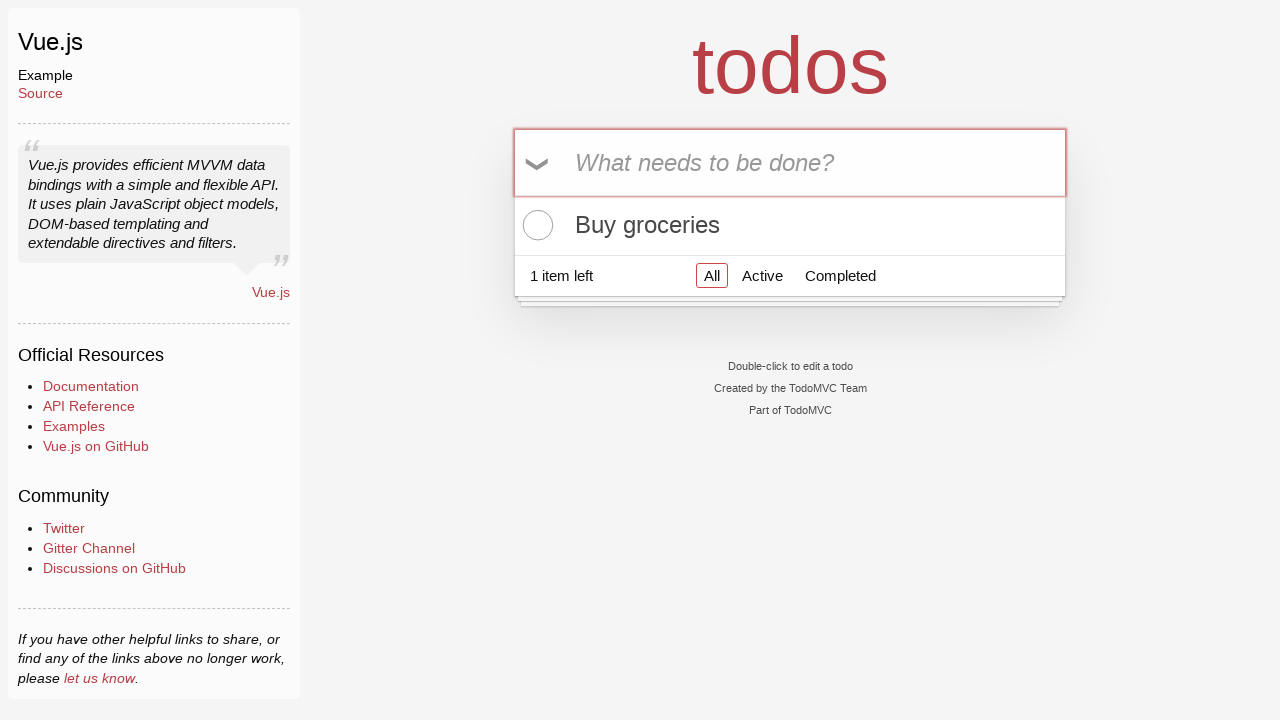

Filled input field with second todo item 'Walk the dog' on .new-todo
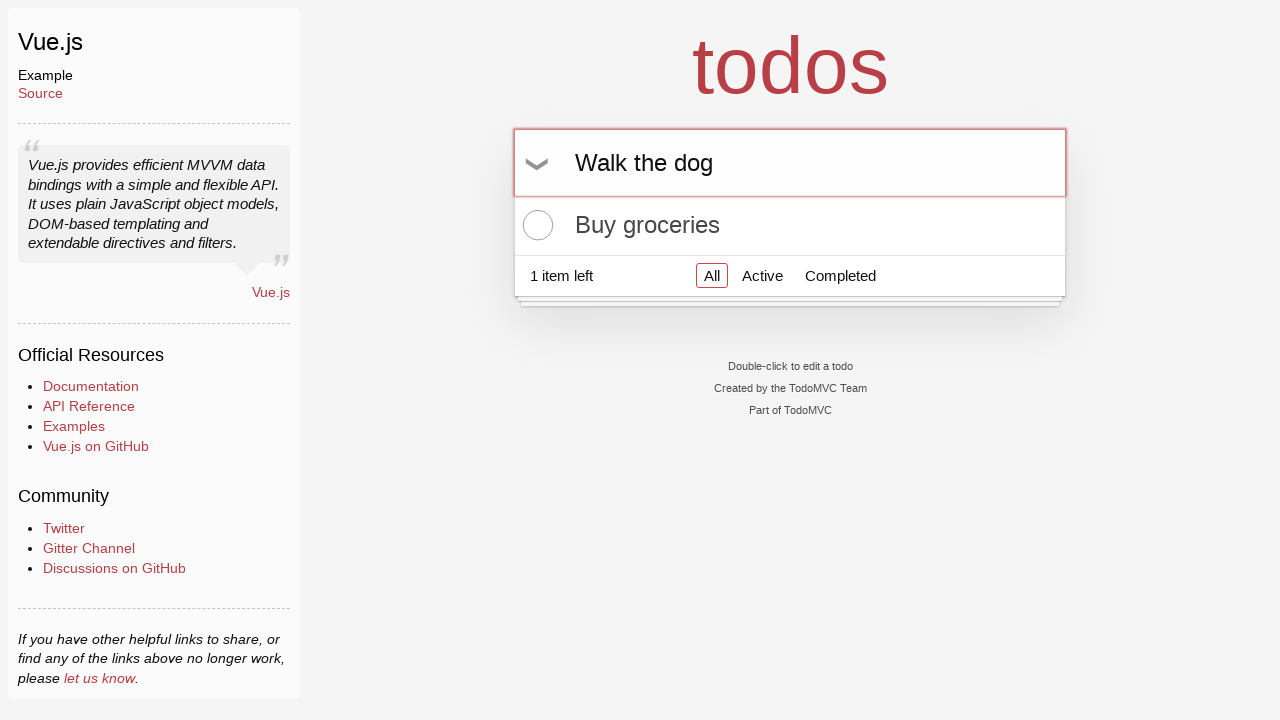

Pressed Enter to add second todo item on .new-todo
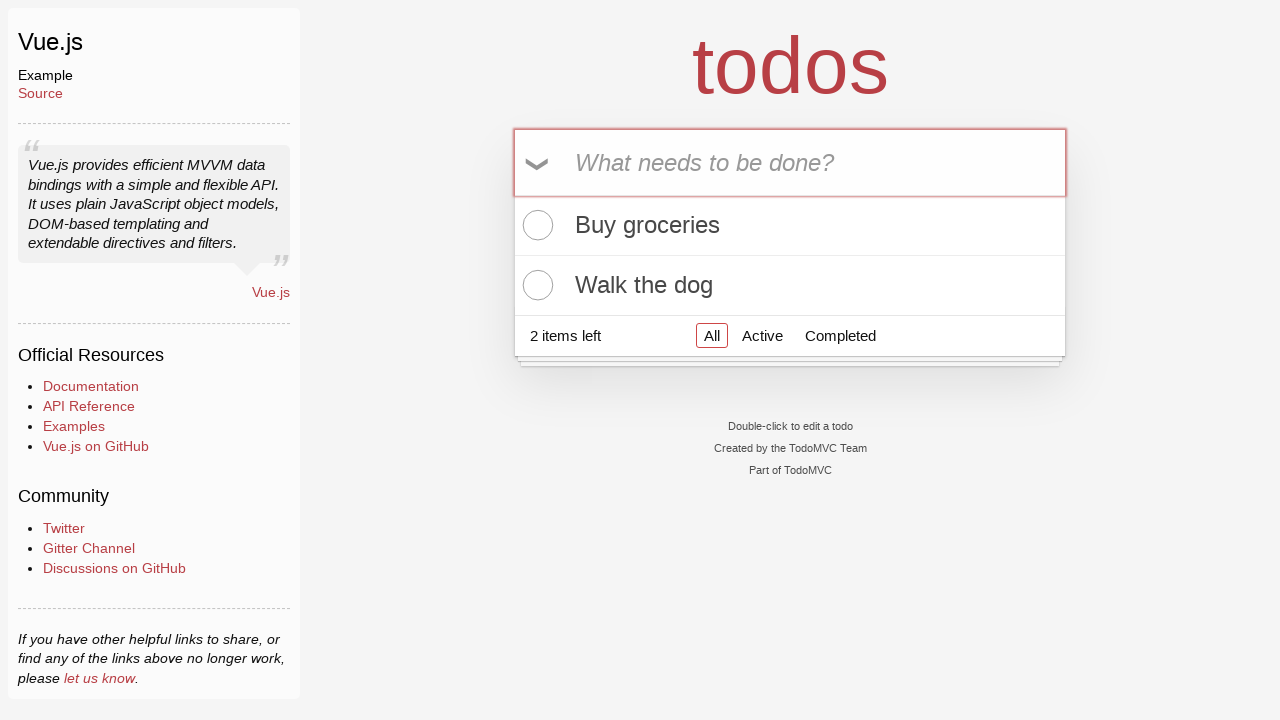

Filled input field with third todo item 'Read a book' on .new-todo
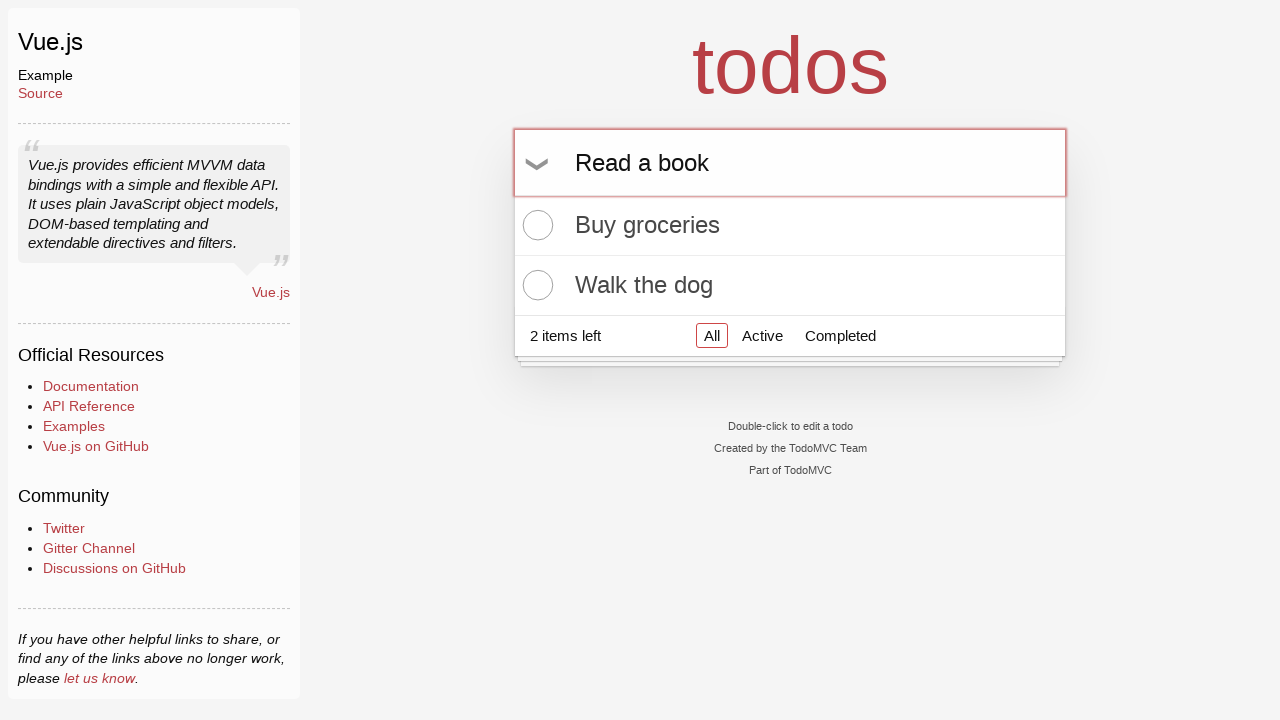

Pressed Enter to add third todo item on .new-todo
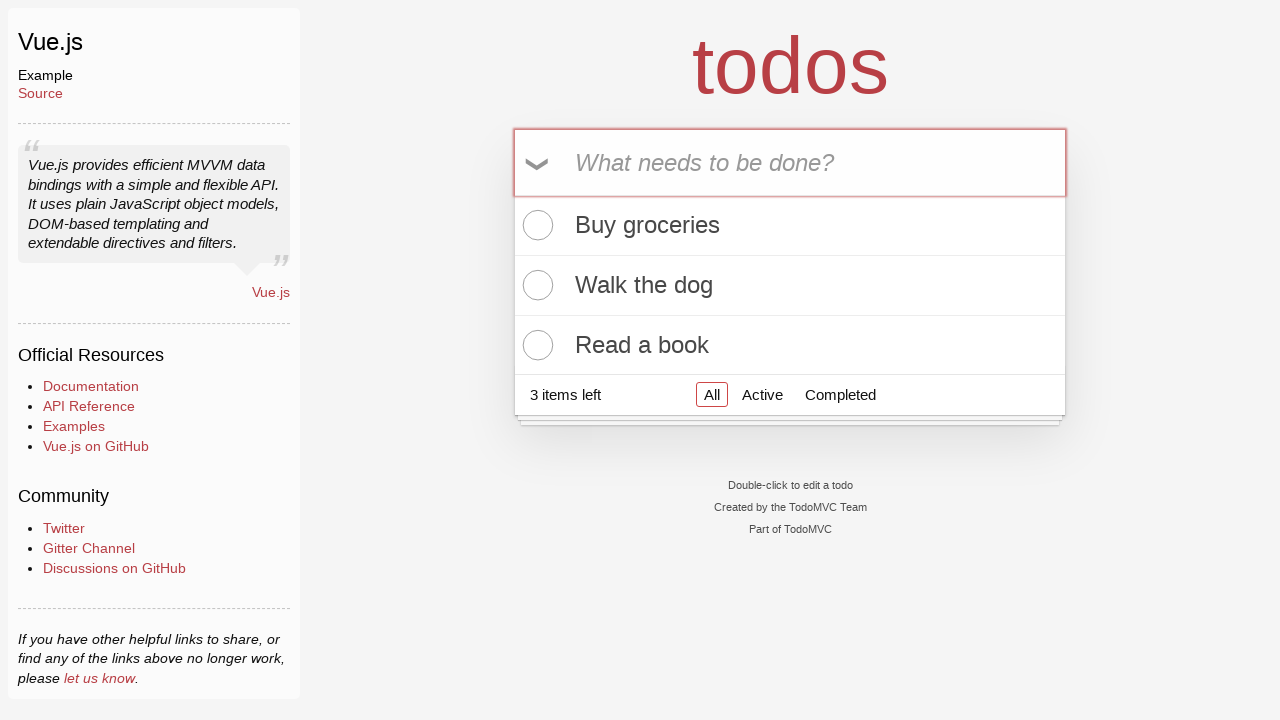

Clicked toggle checkbox to mark second todo item as completed at (535, 285) on .todo-list li:nth-child(2) .toggle
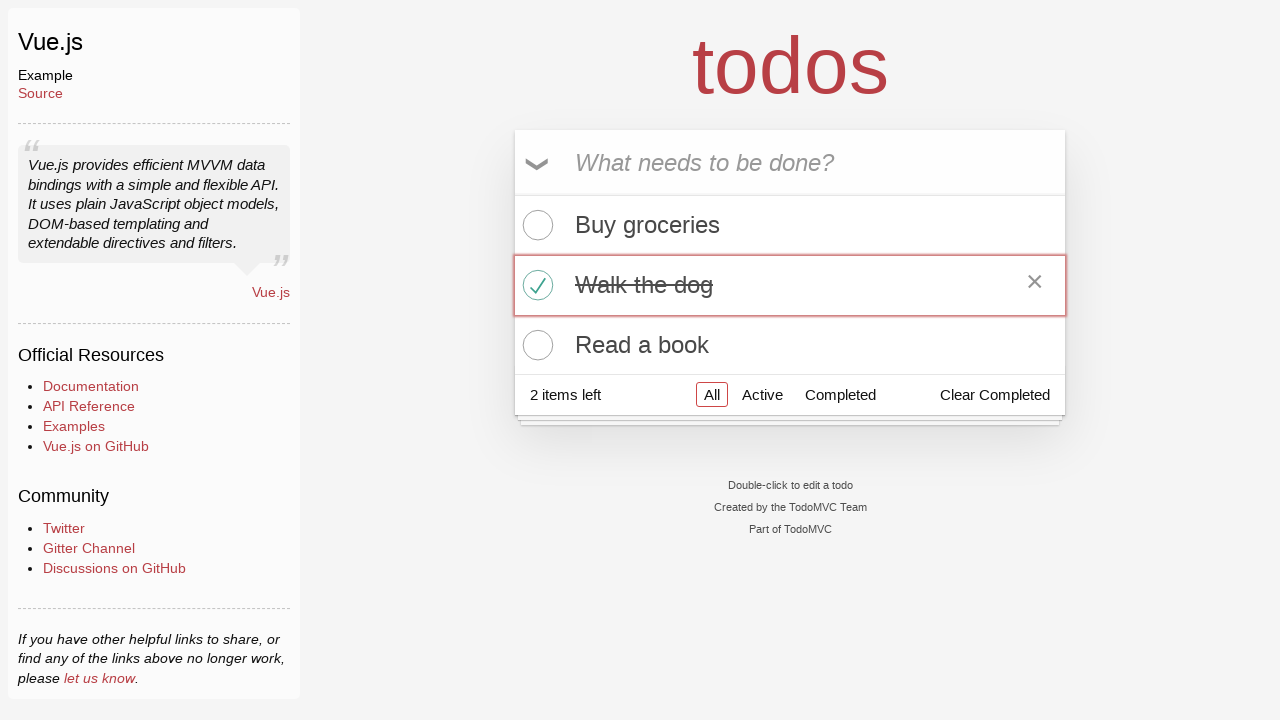

Verified remaining items count is displayed
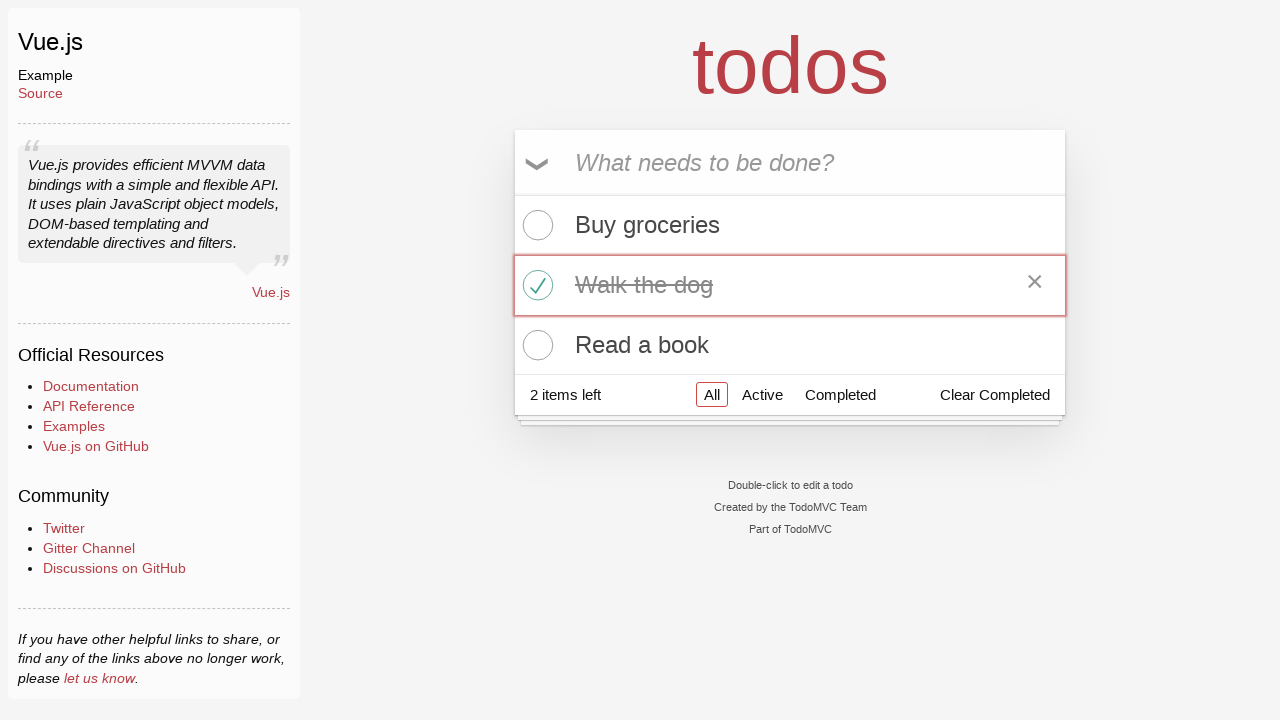

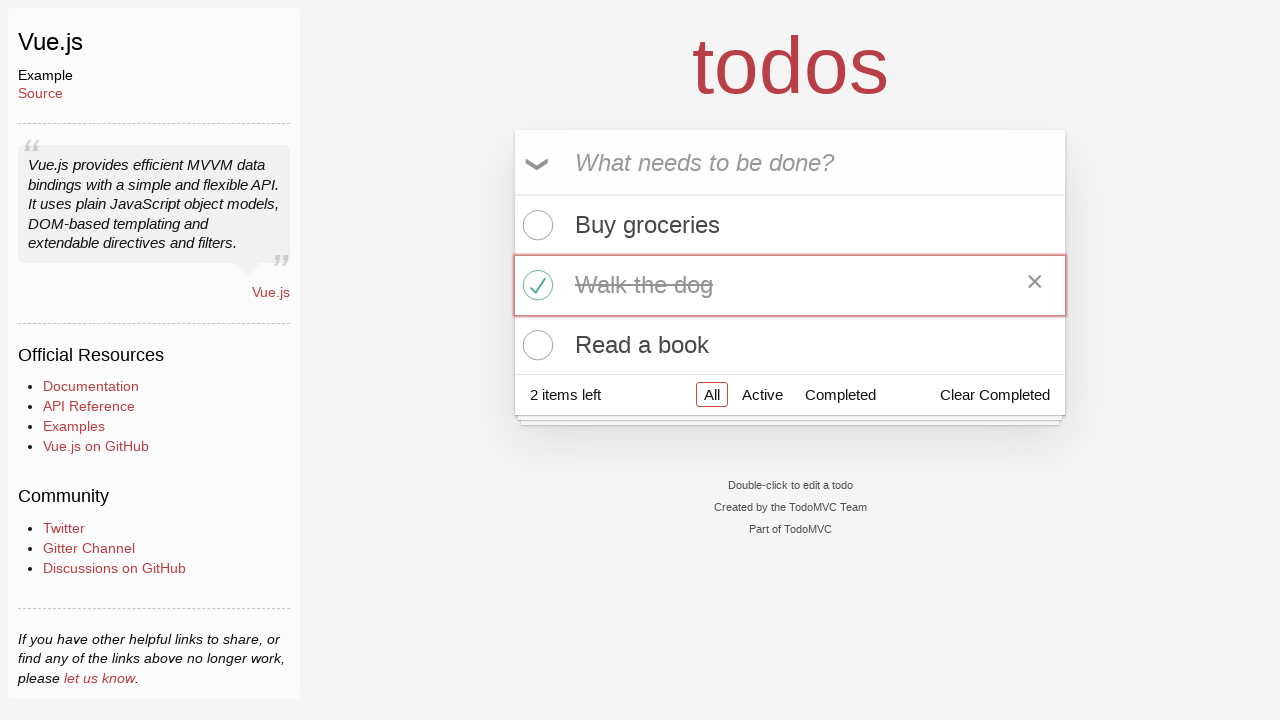